Tests TV catalog filtering by selecting Sony manufacturer and verifying that all displayed products are Sony TVs

Starting URL: https://catalog.onliner.by/tv

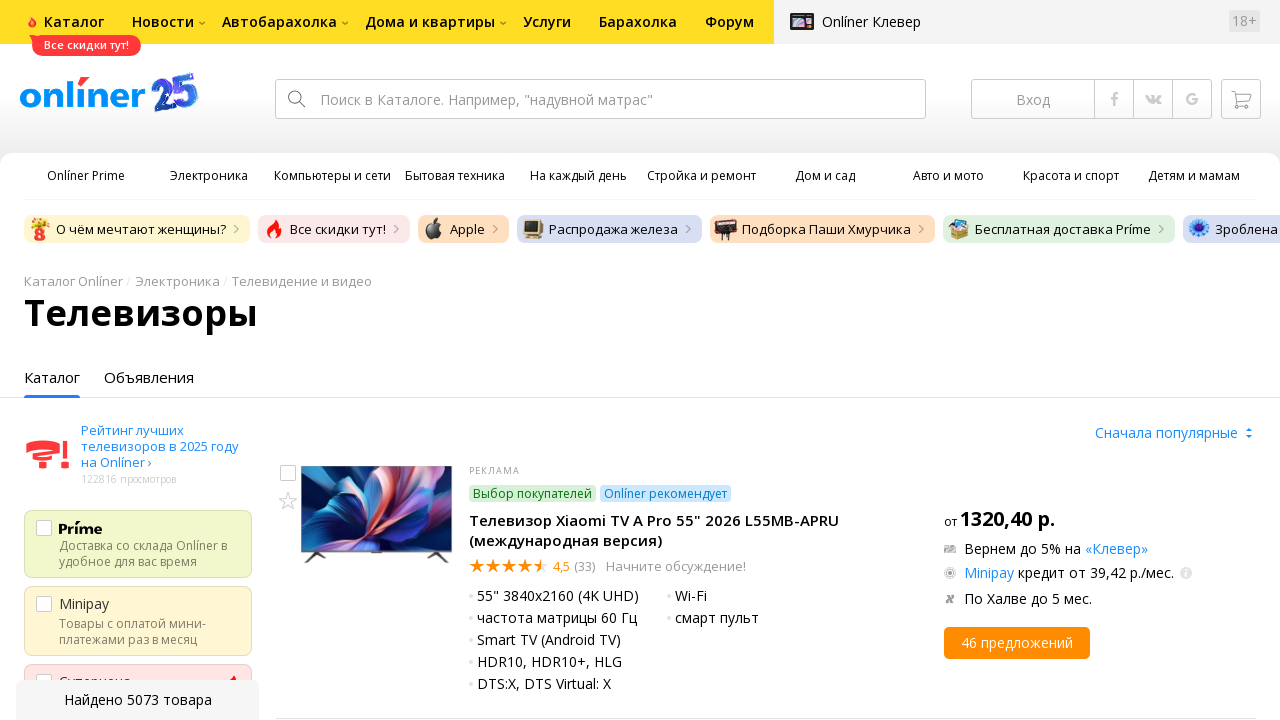

Scrolled down 300px to reveal manufacturer filters
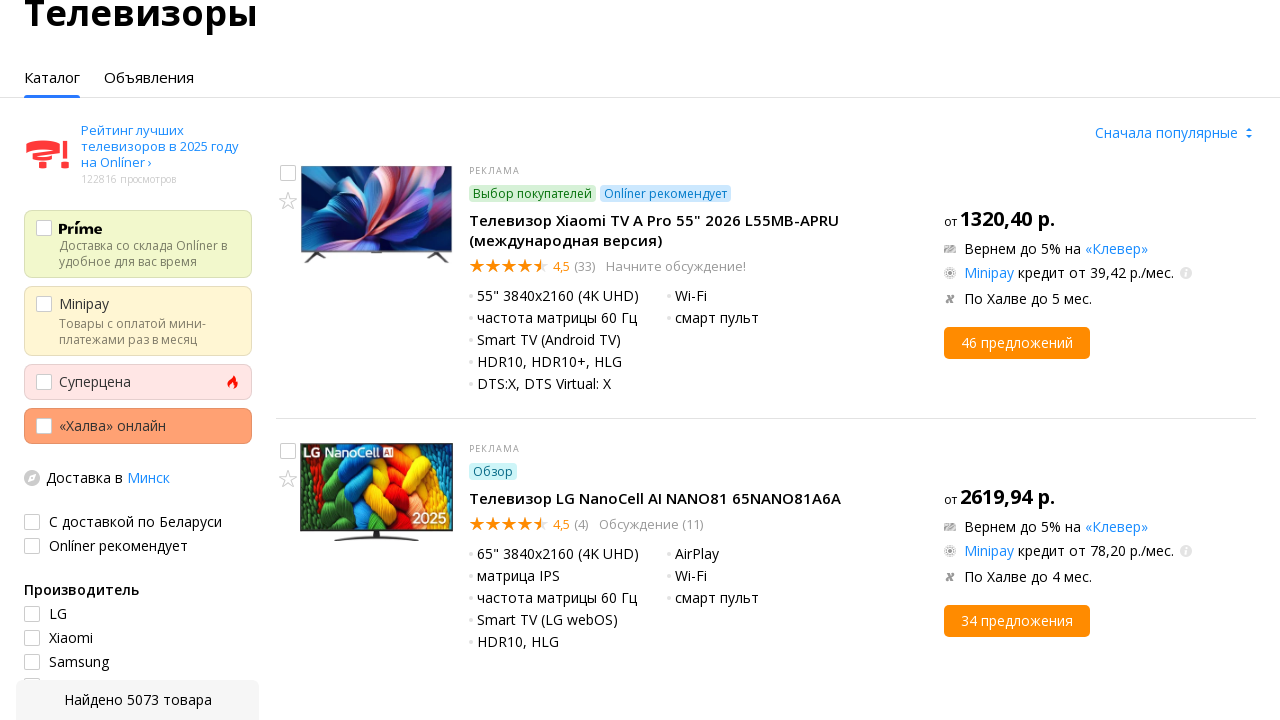

Clicked on Sony manufacturer filter at (65, 360) on xpath=//span[contains(text(), 'Sony')]
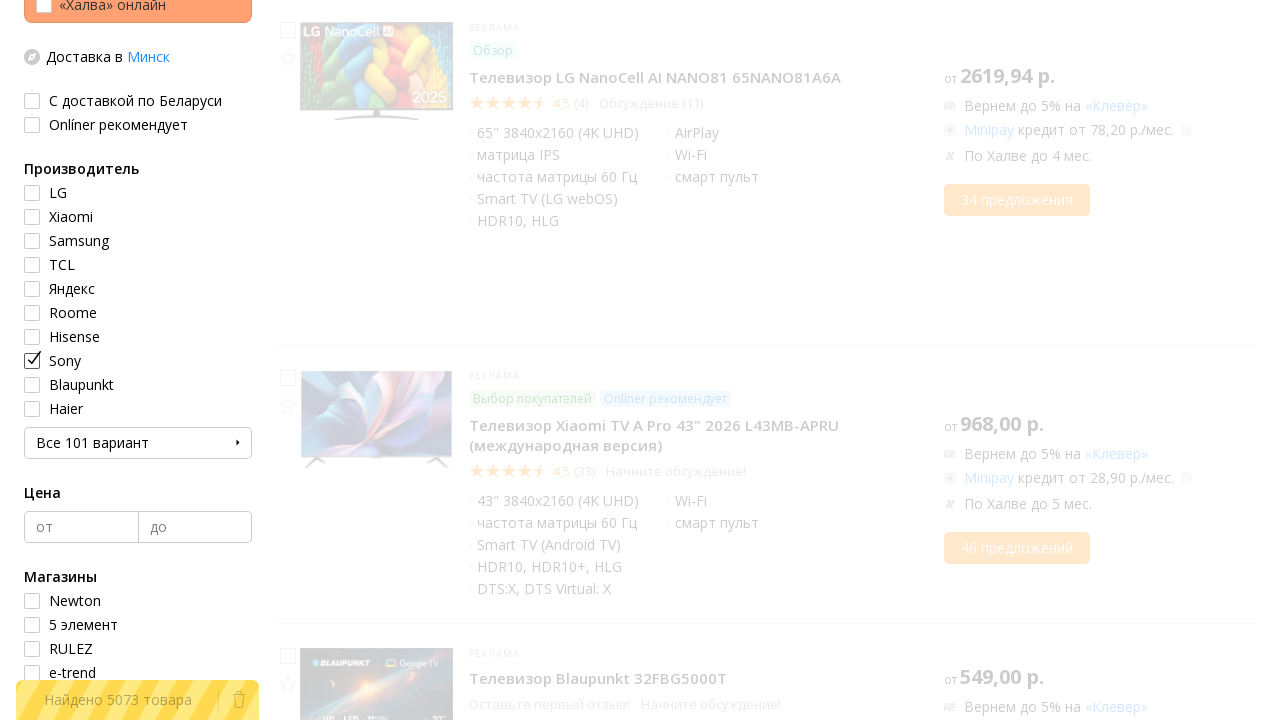

Waited 2 seconds for filtered results to load
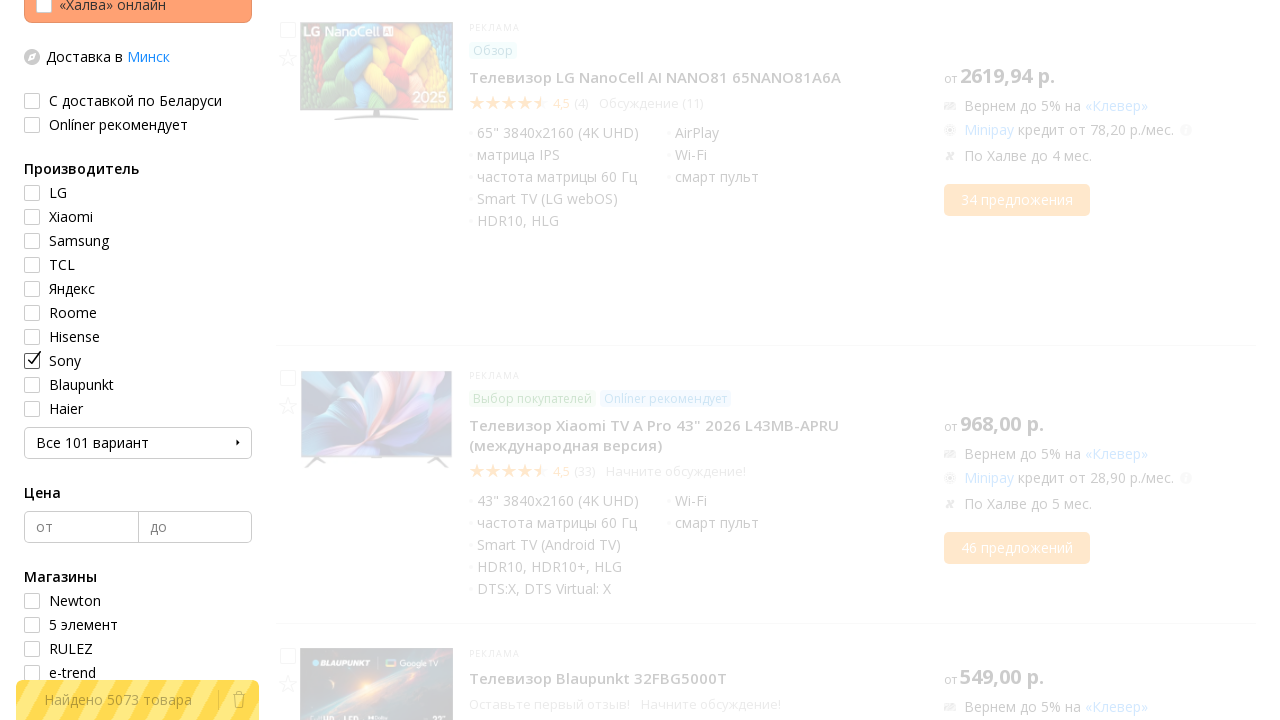

Found 0 products in filtered results
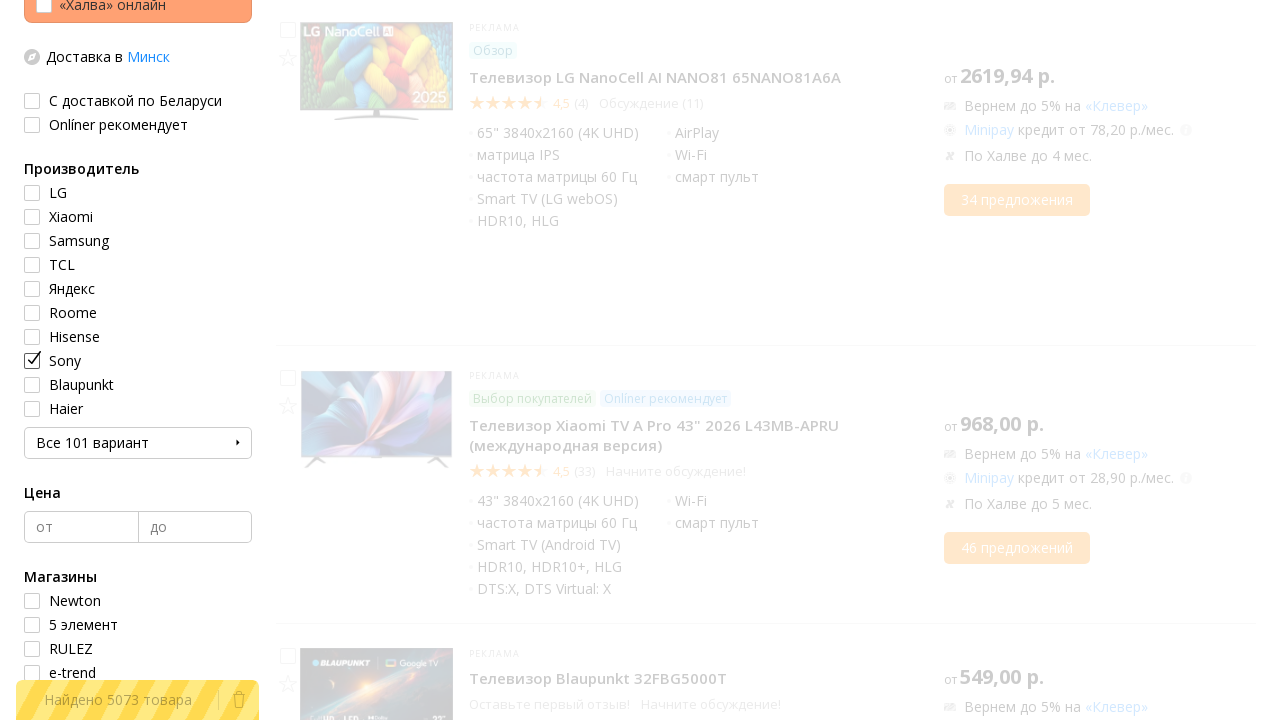

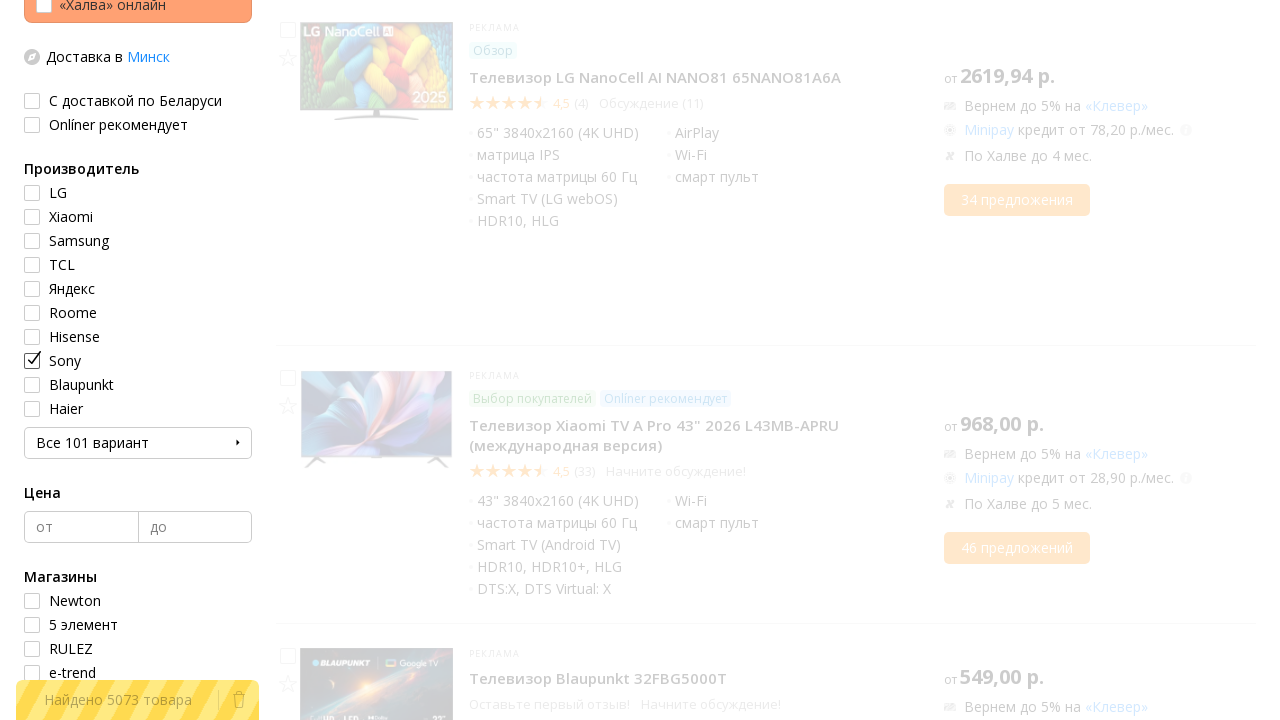